Tests TagName locator by counting links and input elements on the page

Starting URL: https://demo.nopcommerce.com/register?returnUrl=%2F

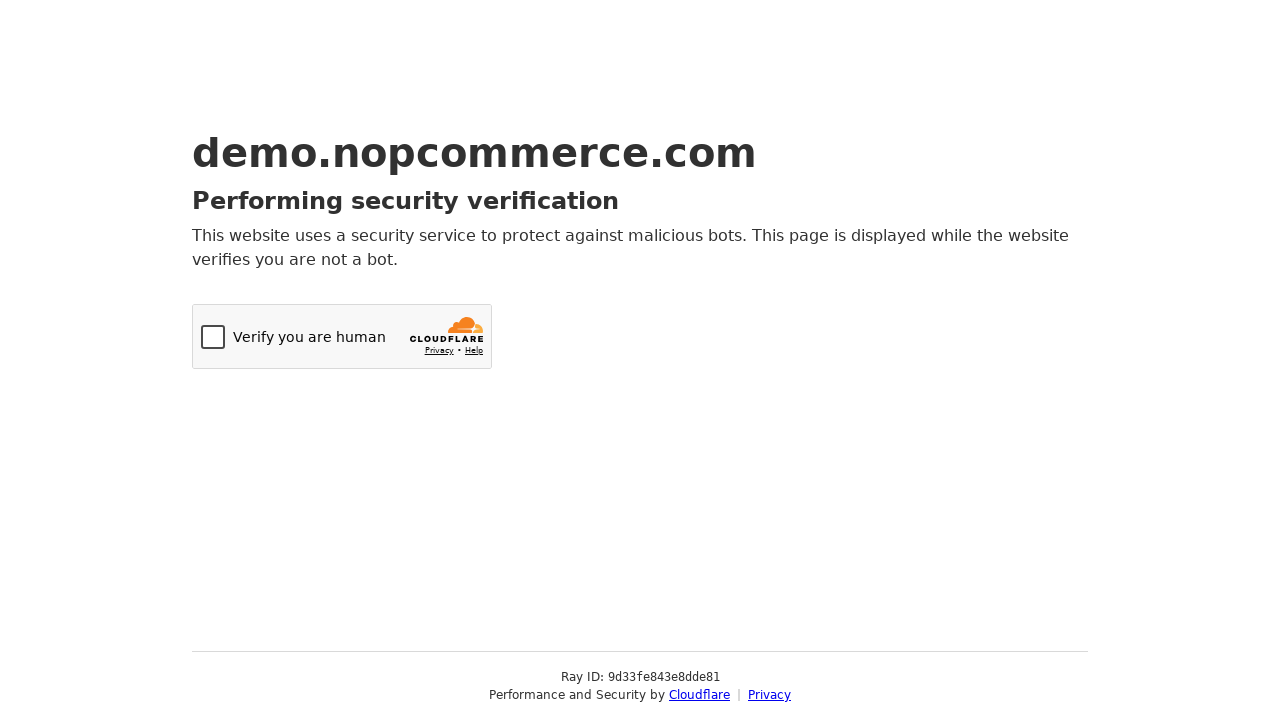

Navigated to nopcommerce registration page
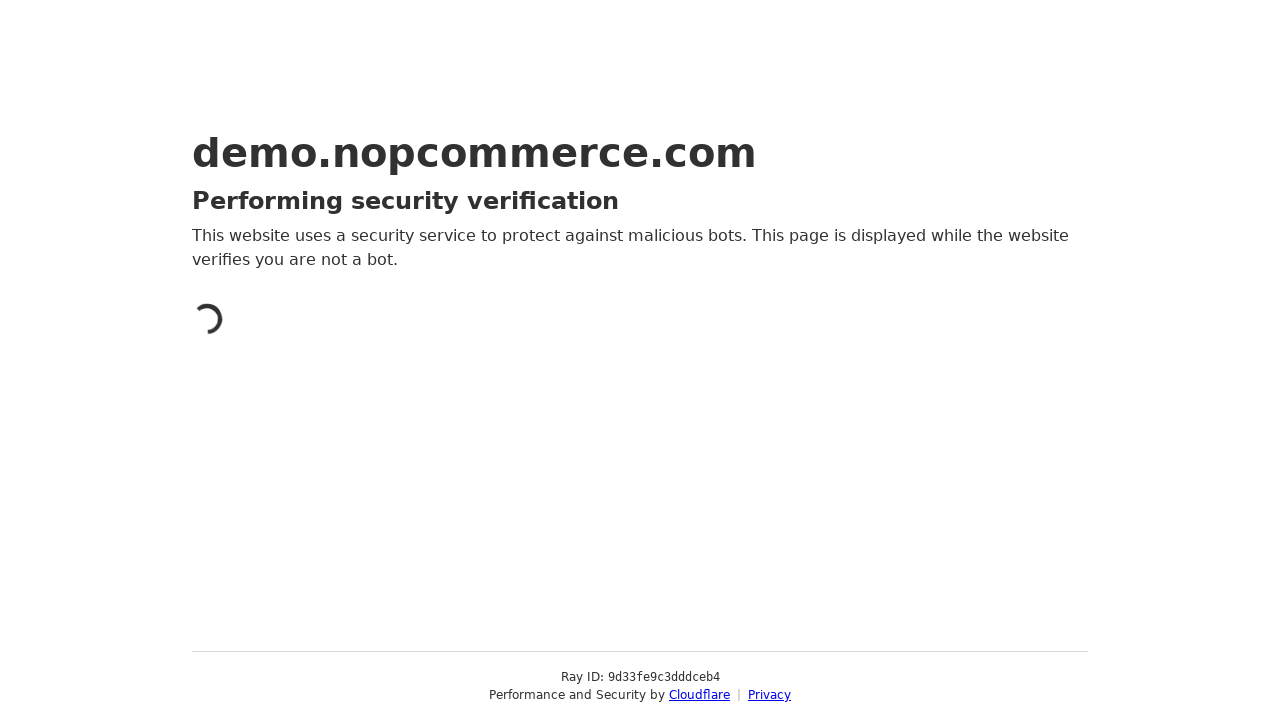

Counted all anchor tags on page: 2 links found
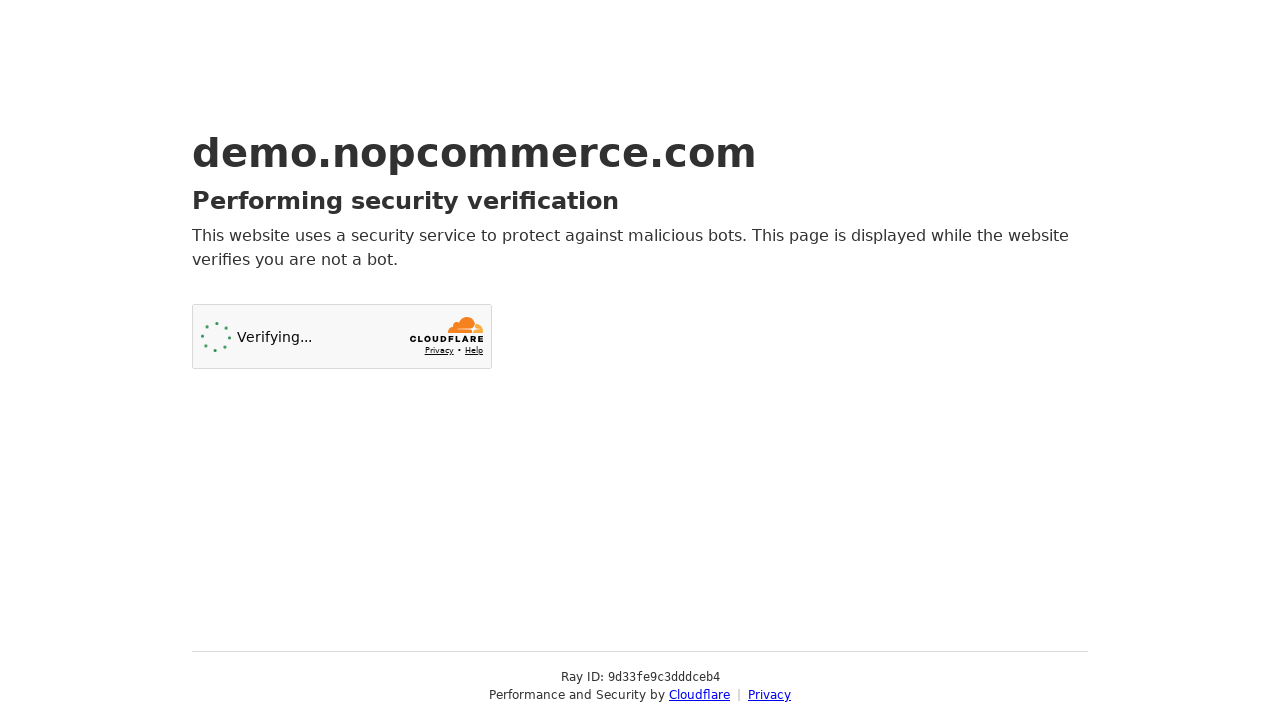

Counted all input elements on page: 1 inputs found
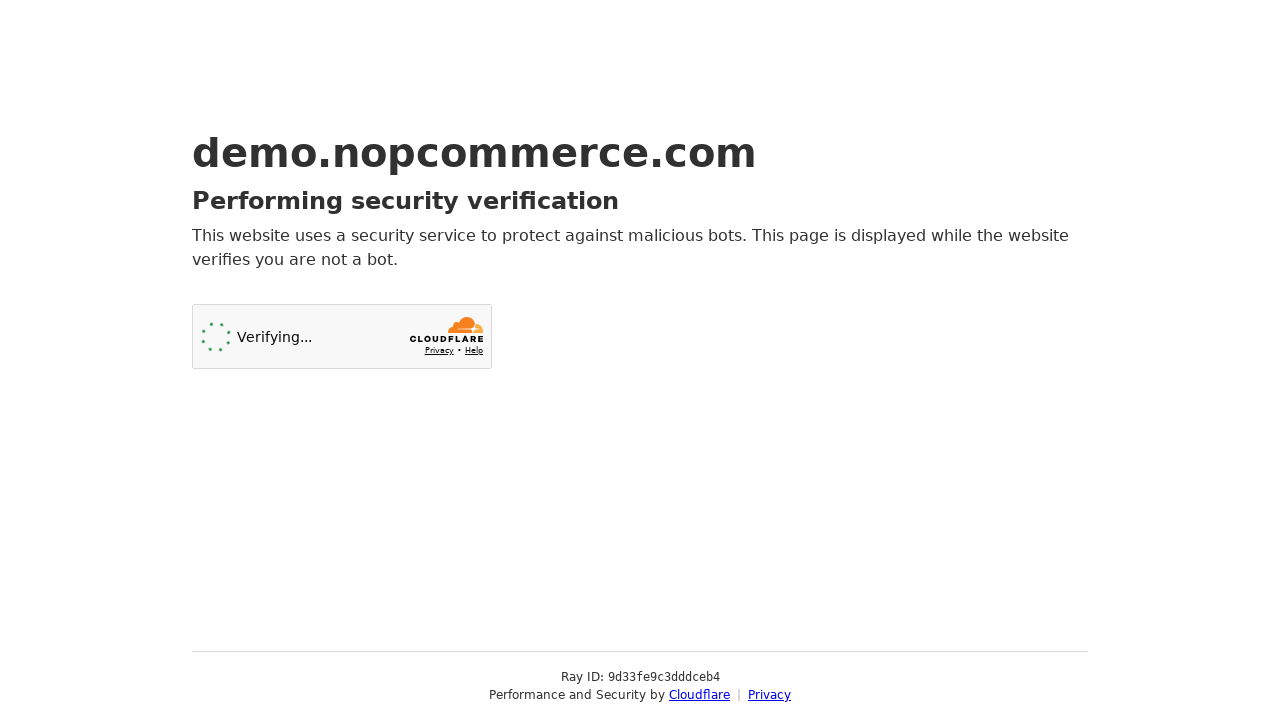

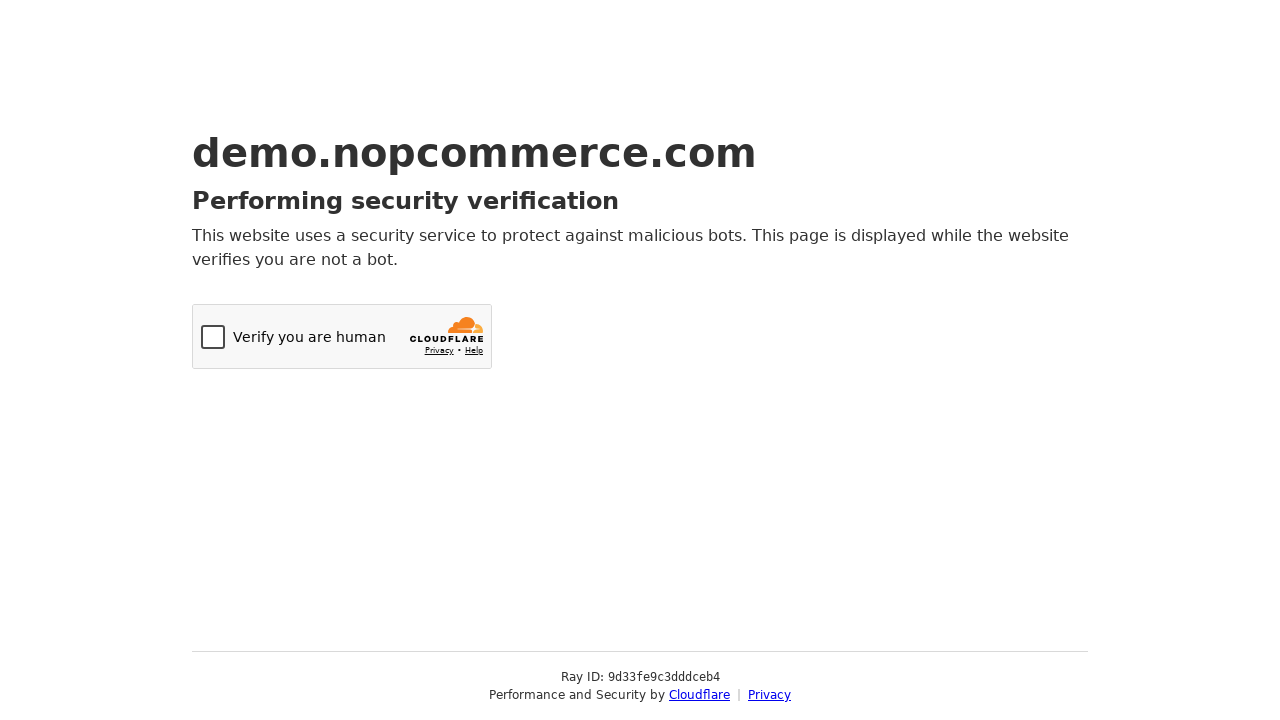